Tests file upload functionality by uploading a file and verifying the upload was successful by checking for the confirmation message.

Starting URL: https://the-internet.herokuapp.com/upload

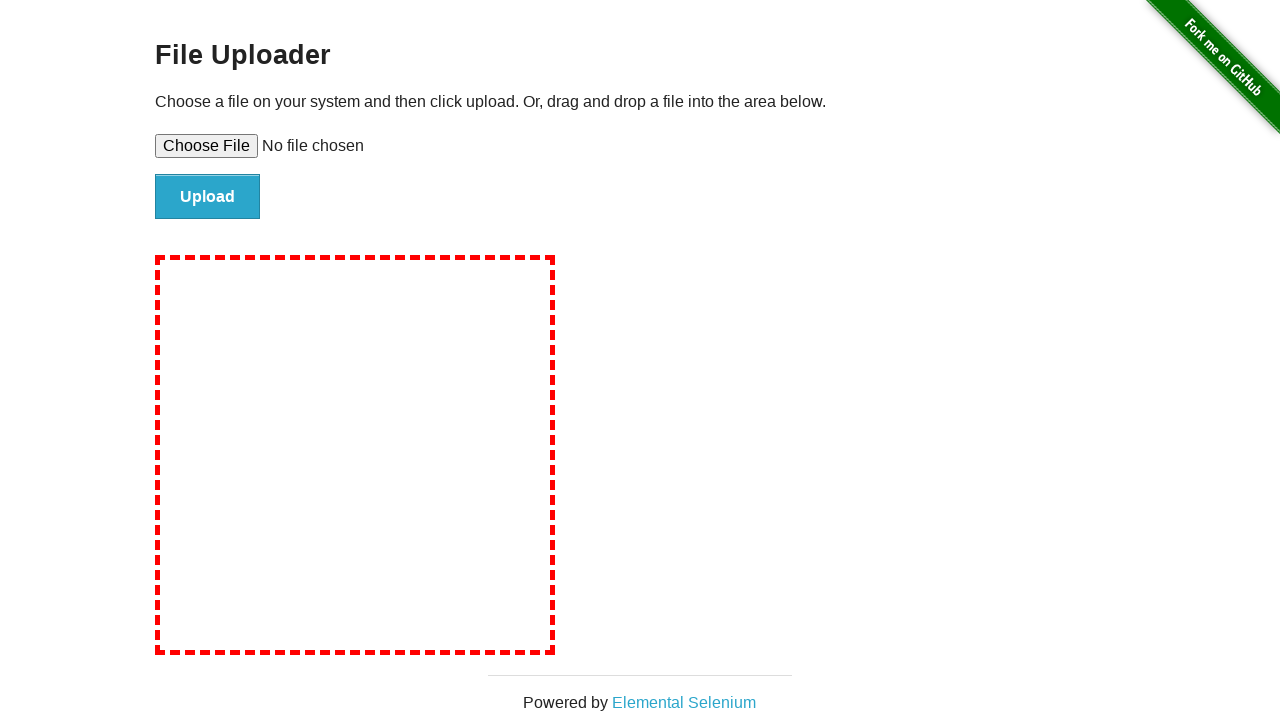

Created temporary test file for upload
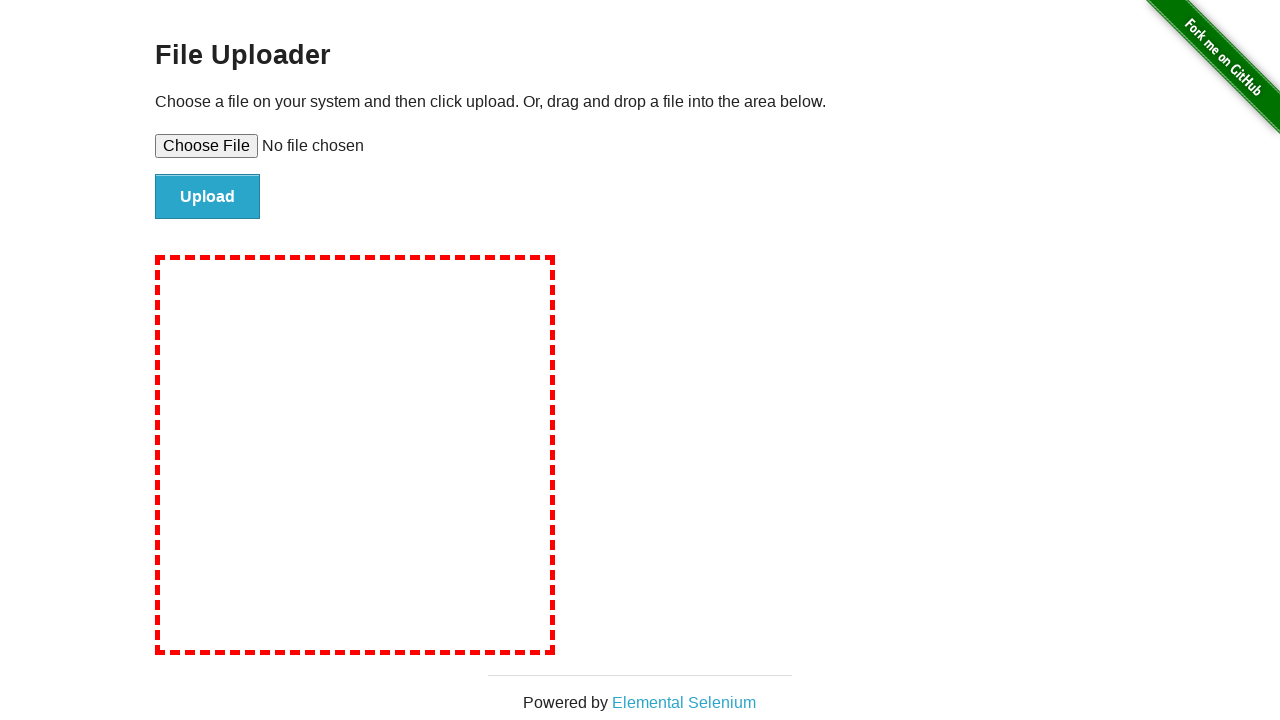

Set input file to upload temporary test file
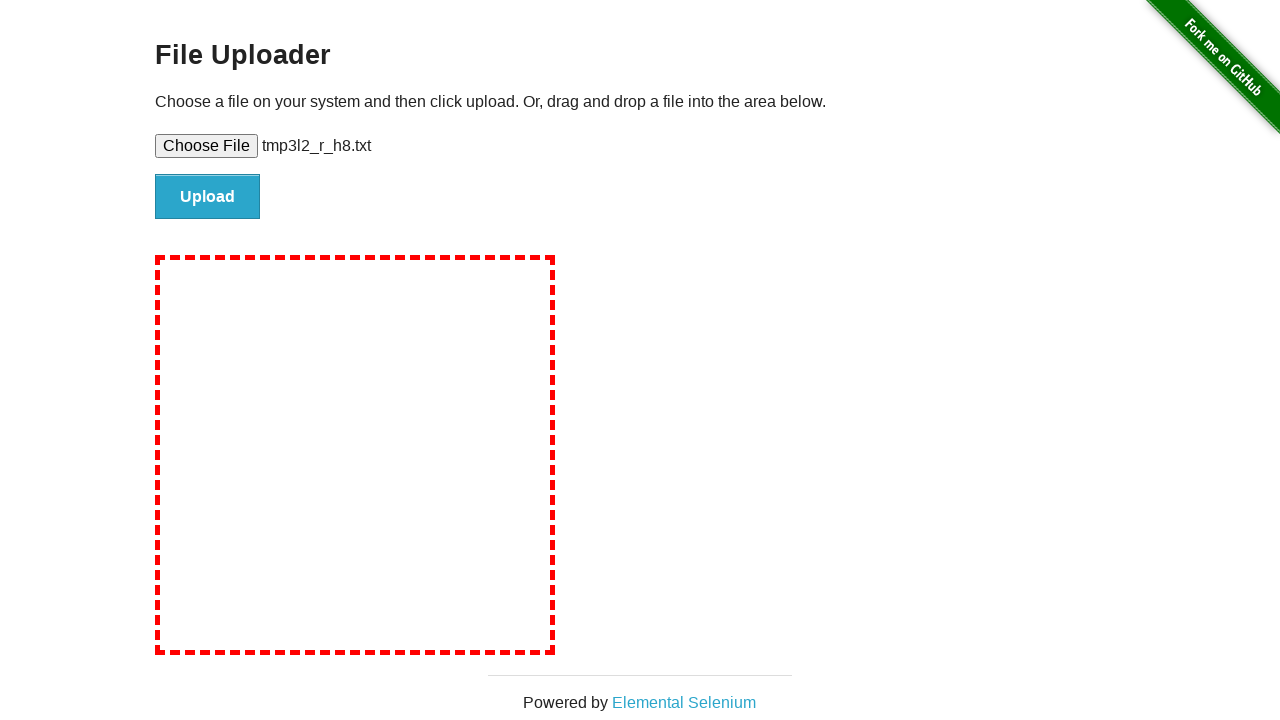

Clicked file submit button to upload at (208, 197) on #file-submit
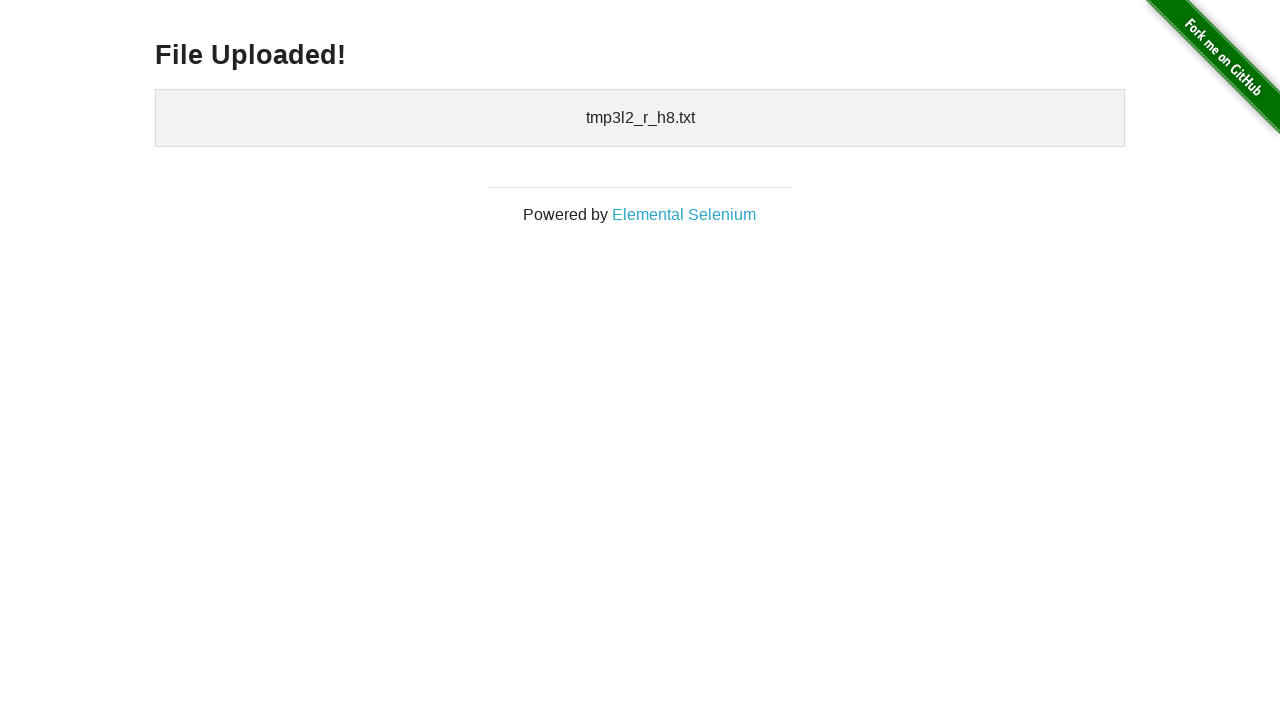

Waited for success message heading to appear
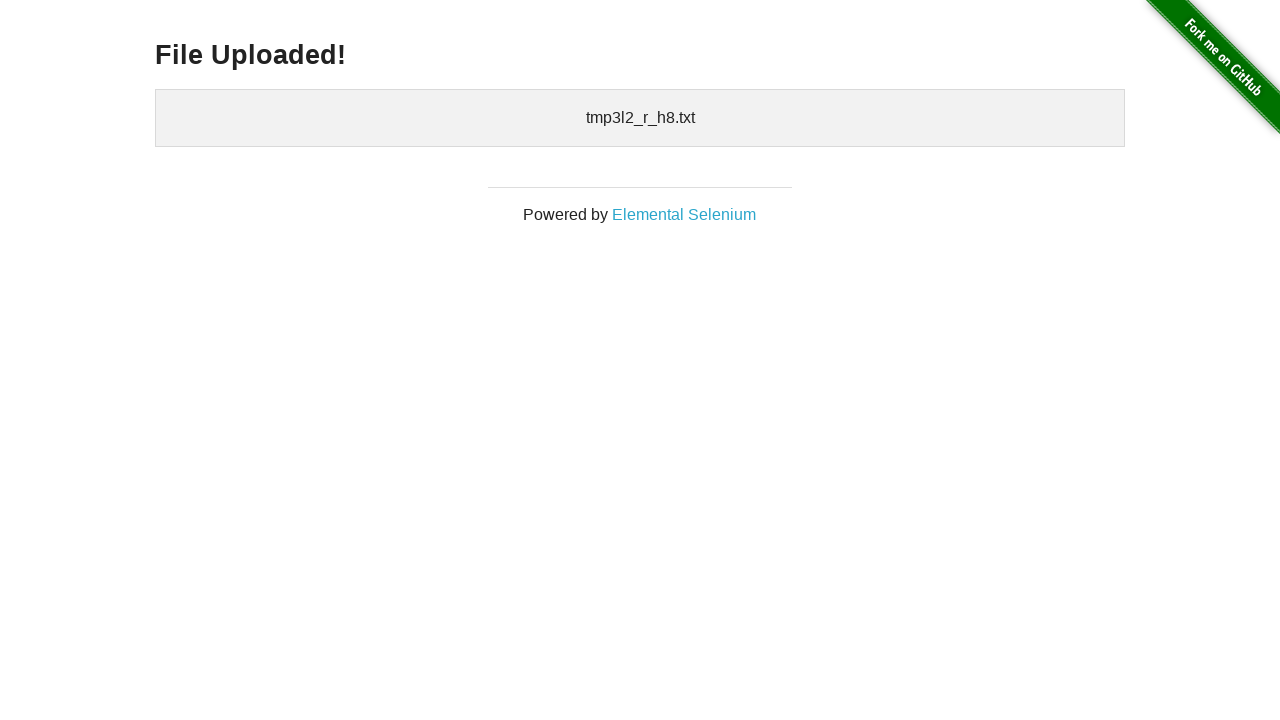

Retrieved heading text: 'File Uploaded!'
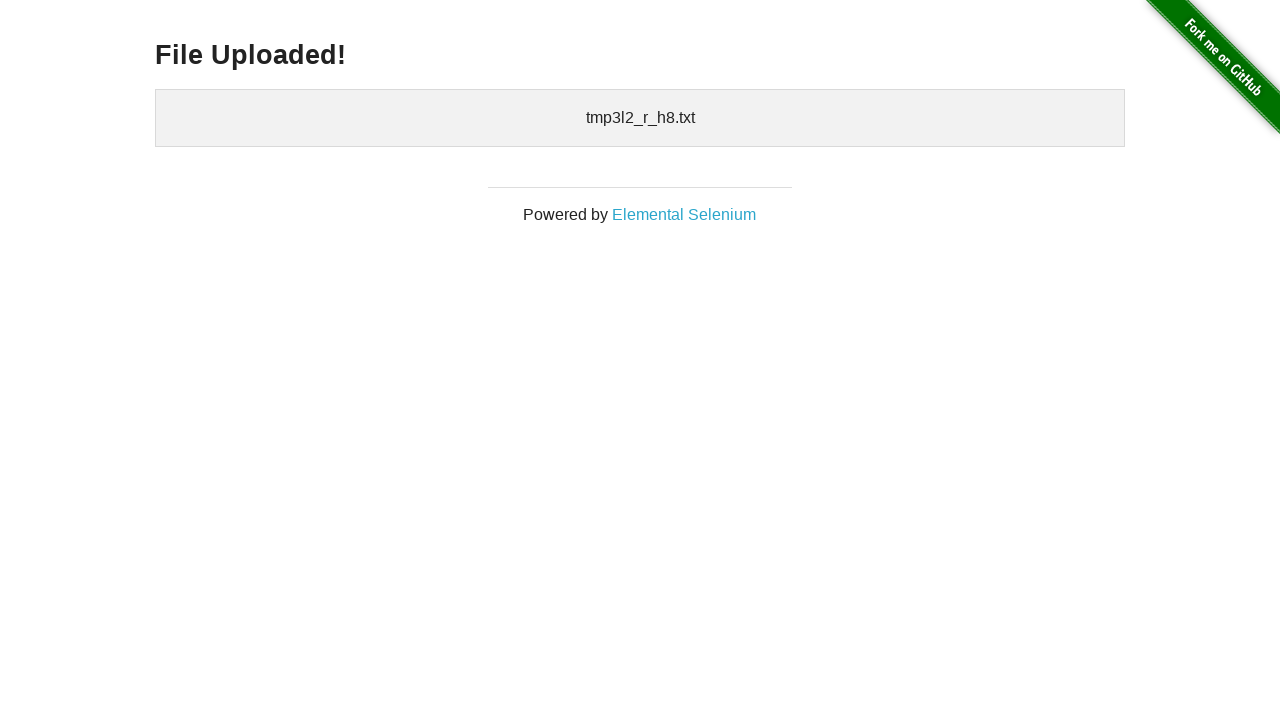

Verified file upload success message is correct
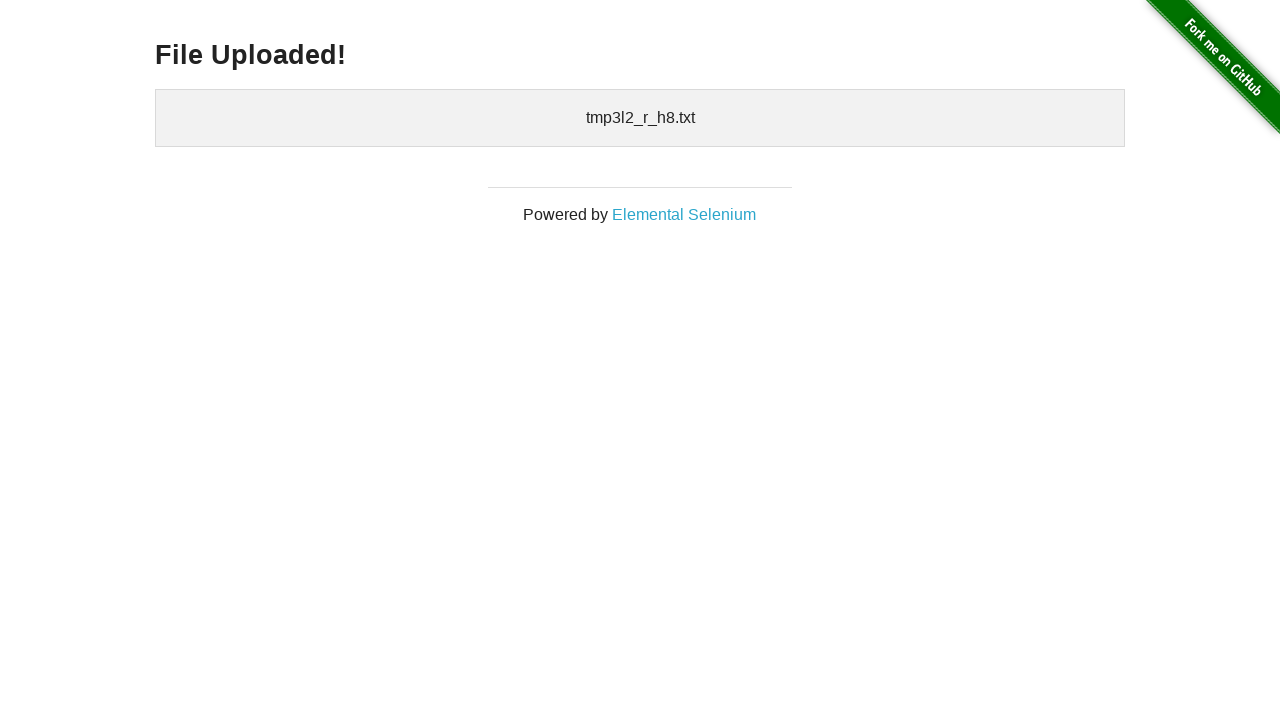

Cleaned up temporary test file
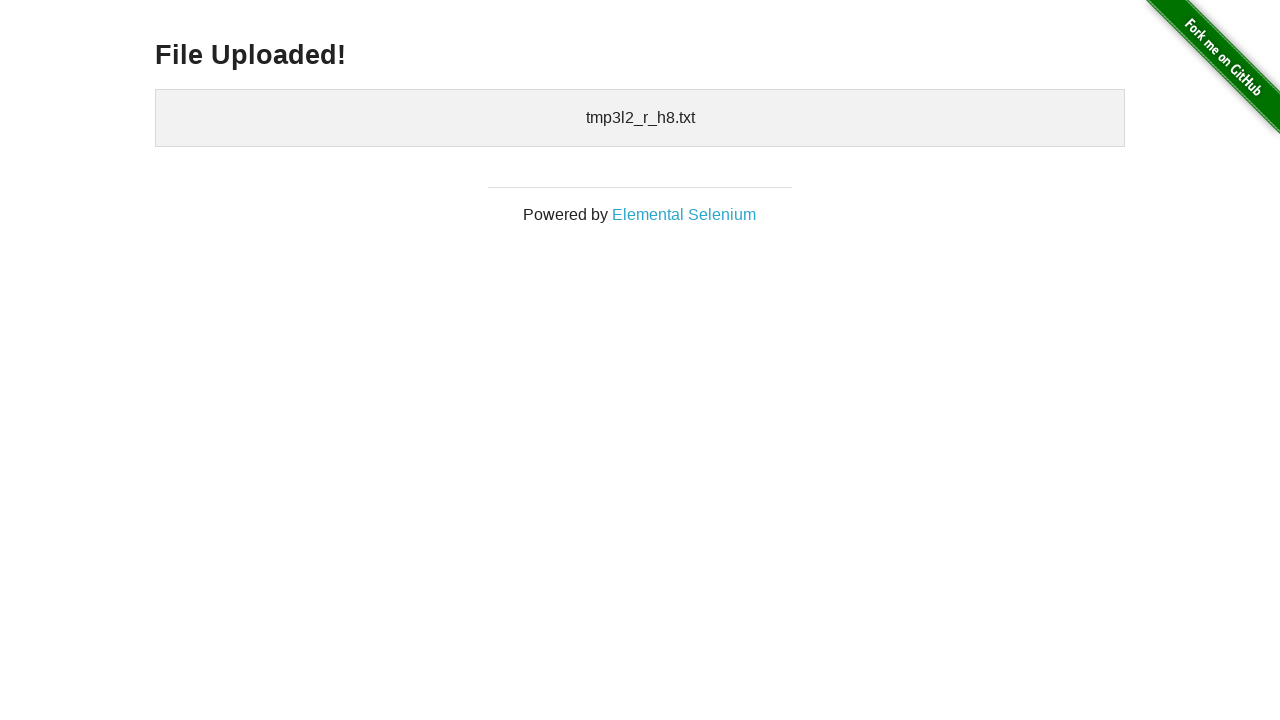

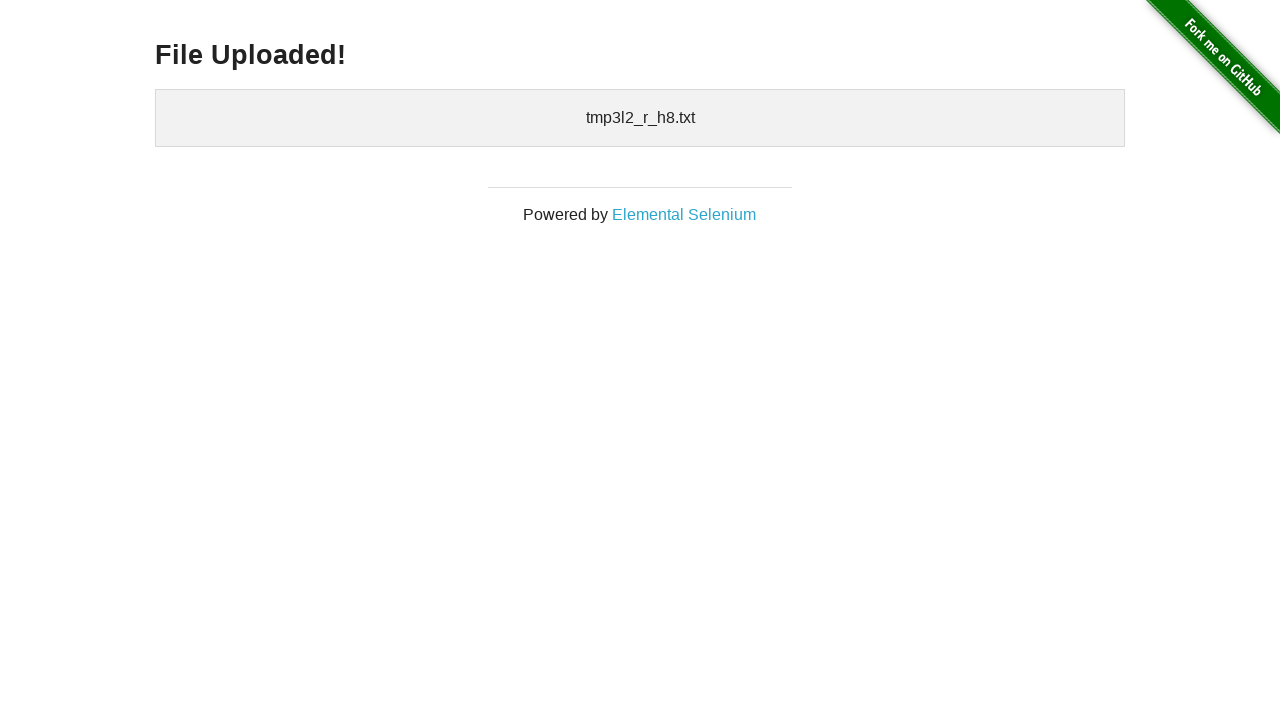